Tests mouse release action after click-and-hold and move operations

Starting URL: https://crossbrowsertesting.github.io/drag-and-drop

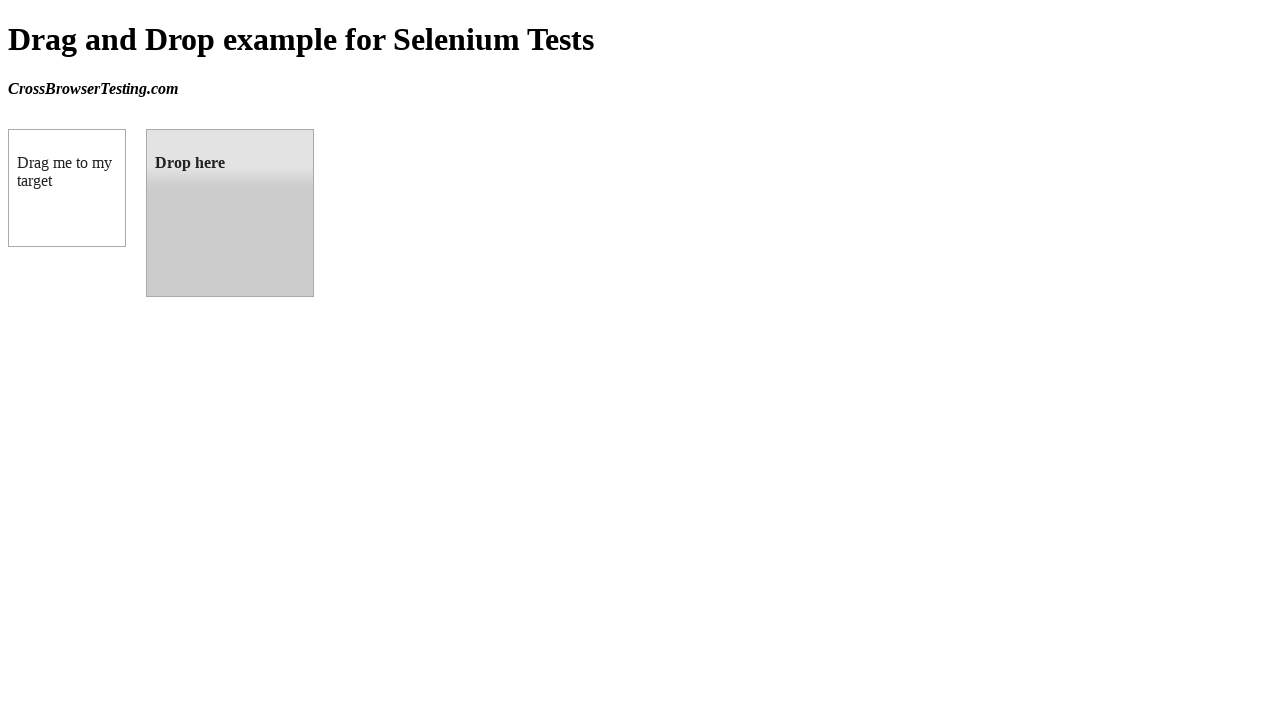

Located draggable source element
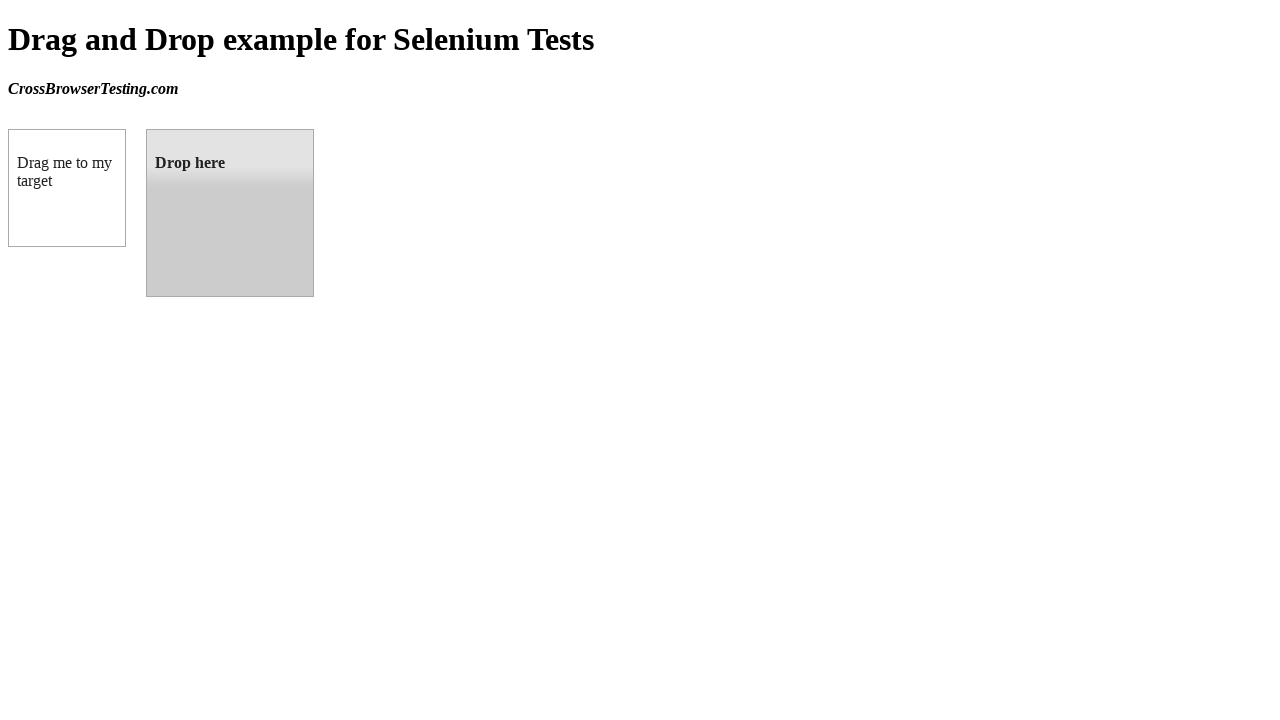

Located droppable target element
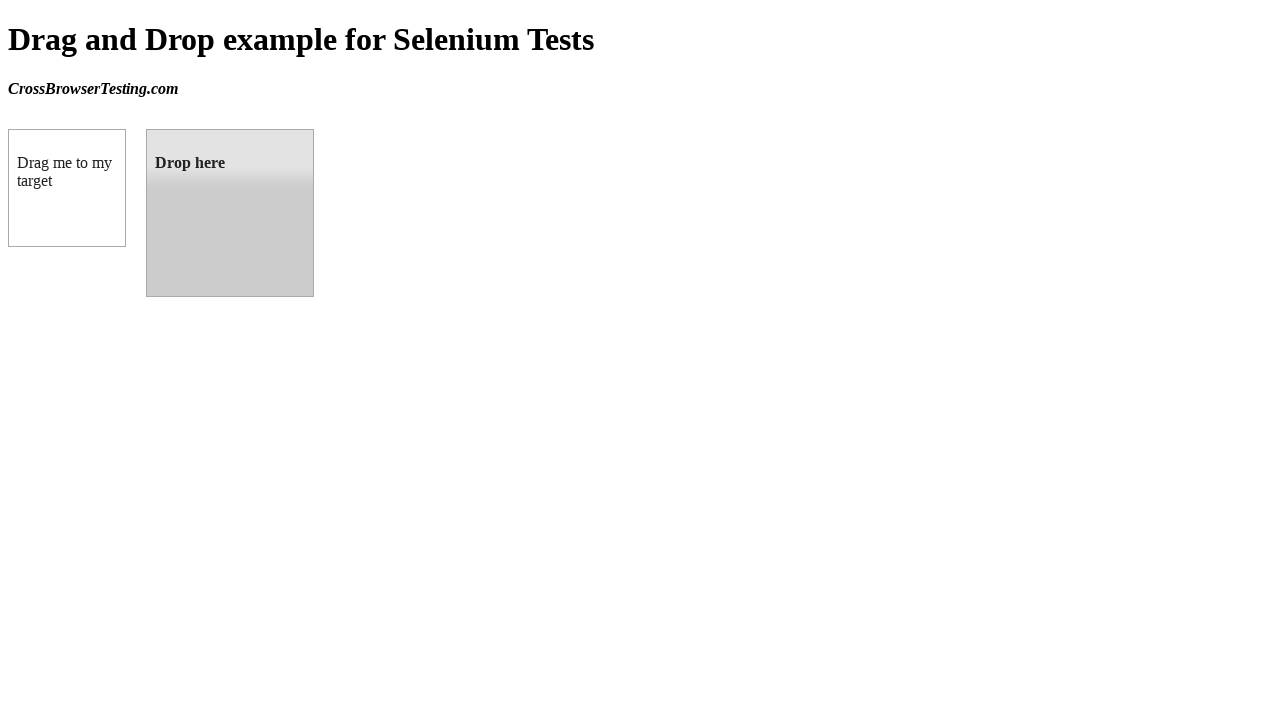

Retrieved bounding box of source element
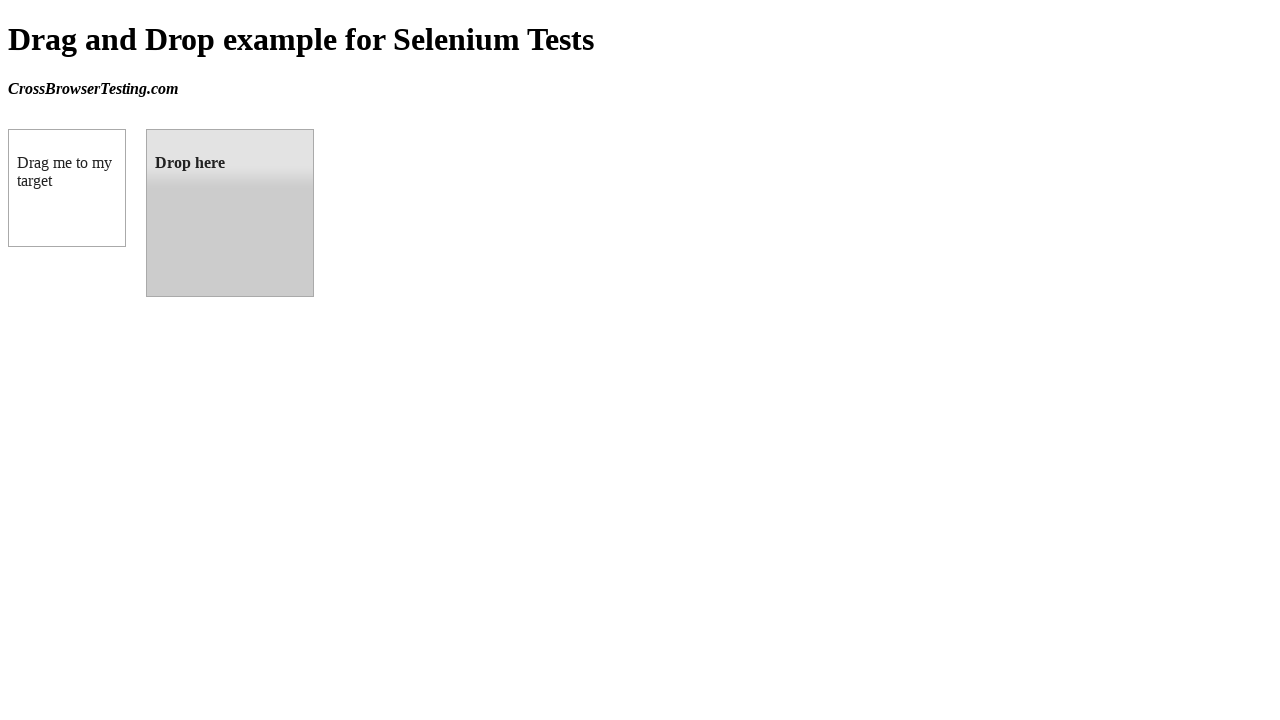

Retrieved bounding box of target element
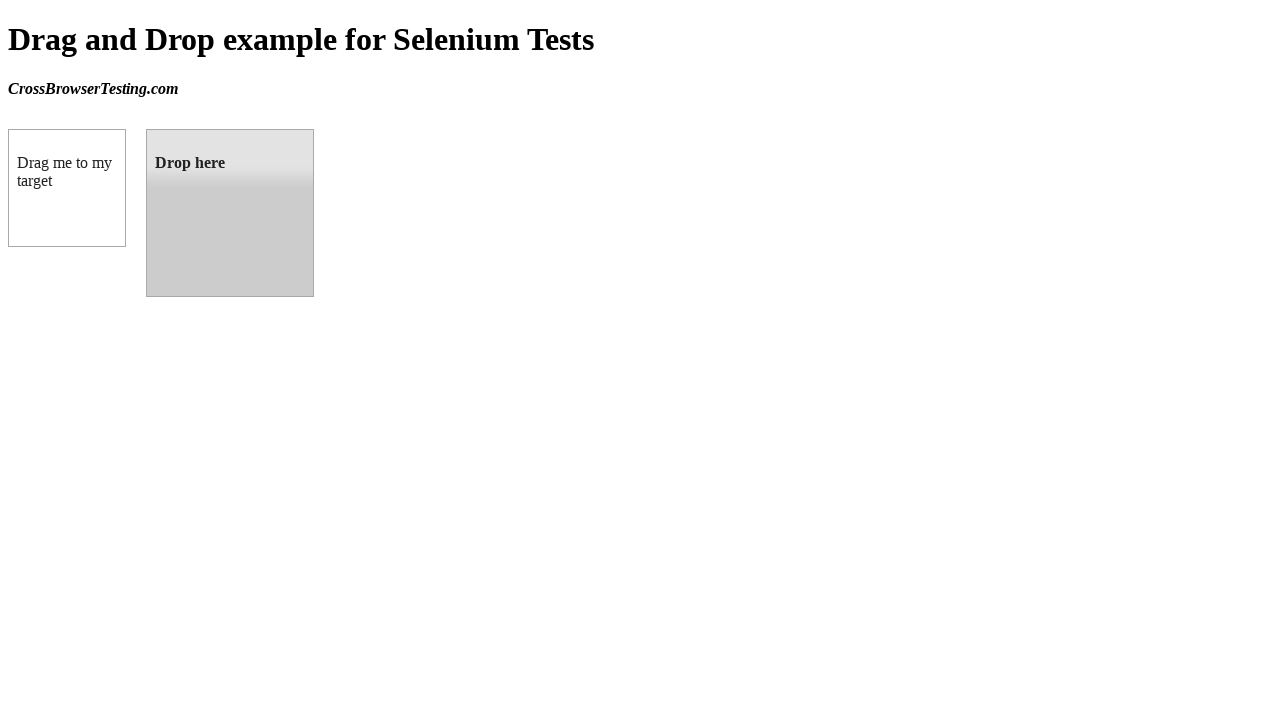

Moved mouse to center of source element at (67, 188)
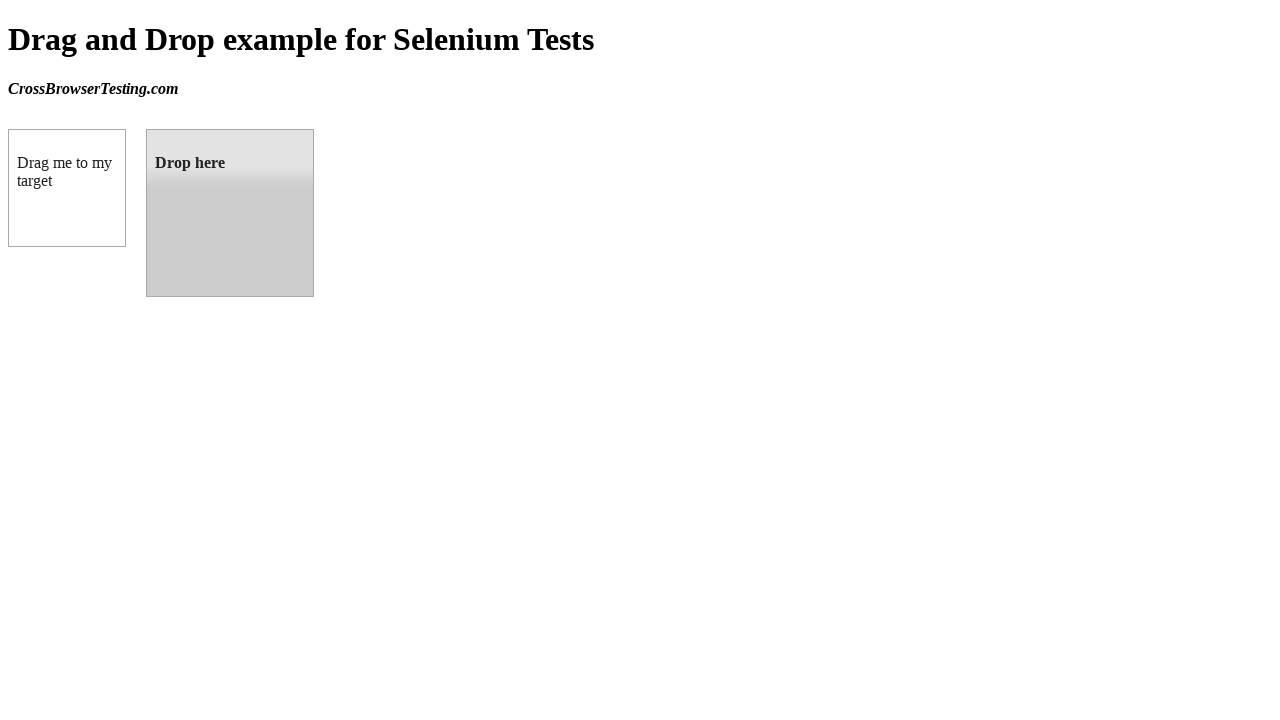

Pressed and held mouse button on source element at (67, 188)
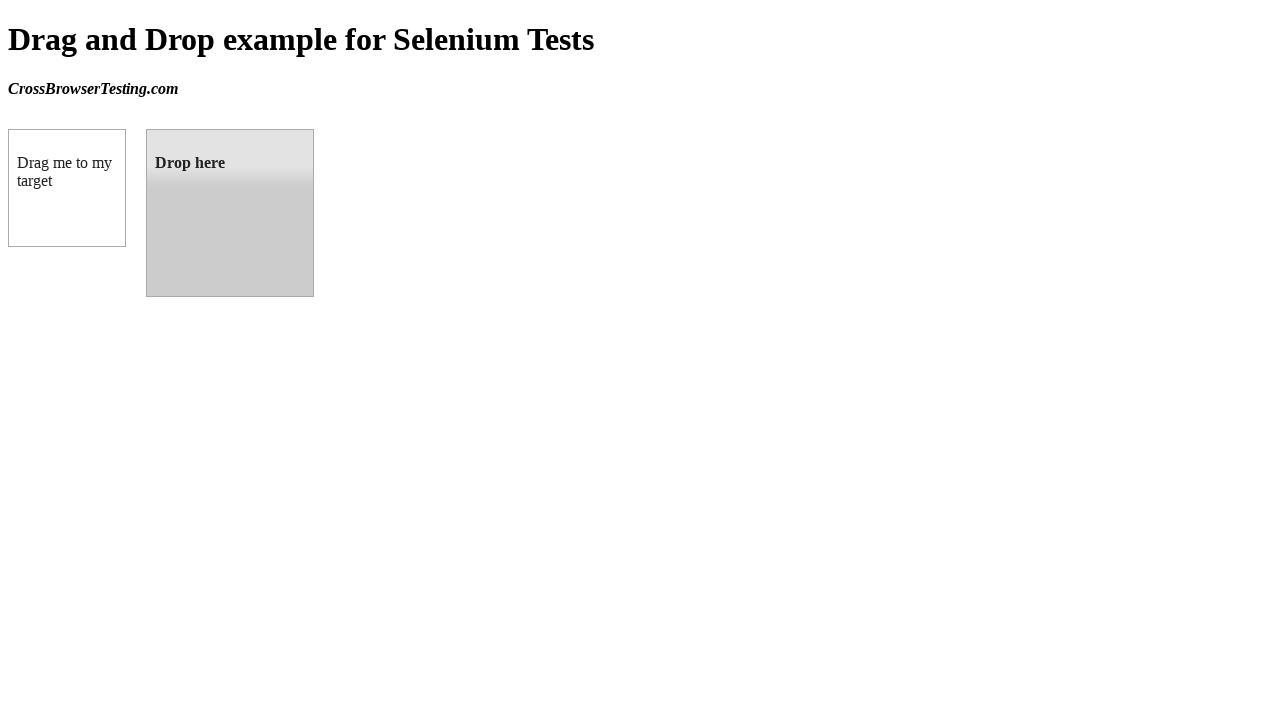

Dragged element to center of target location at (230, 213)
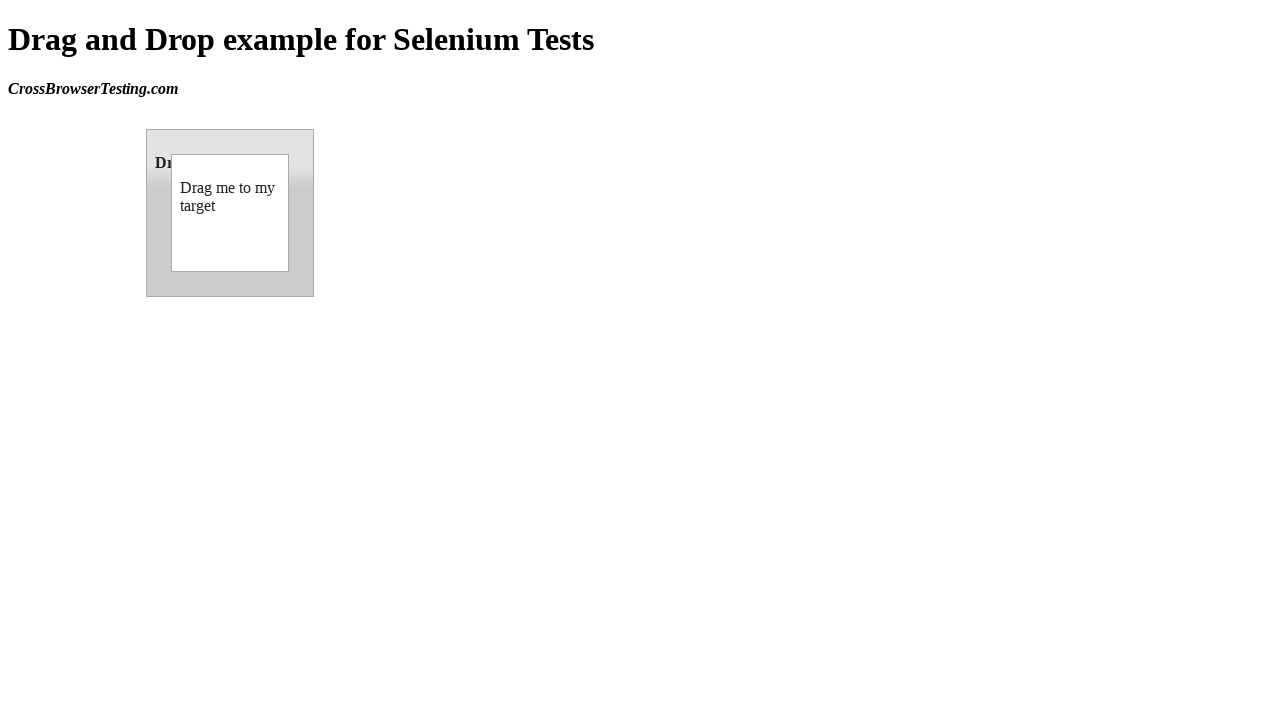

Released mouse button to complete drag-and-drop at (230, 213)
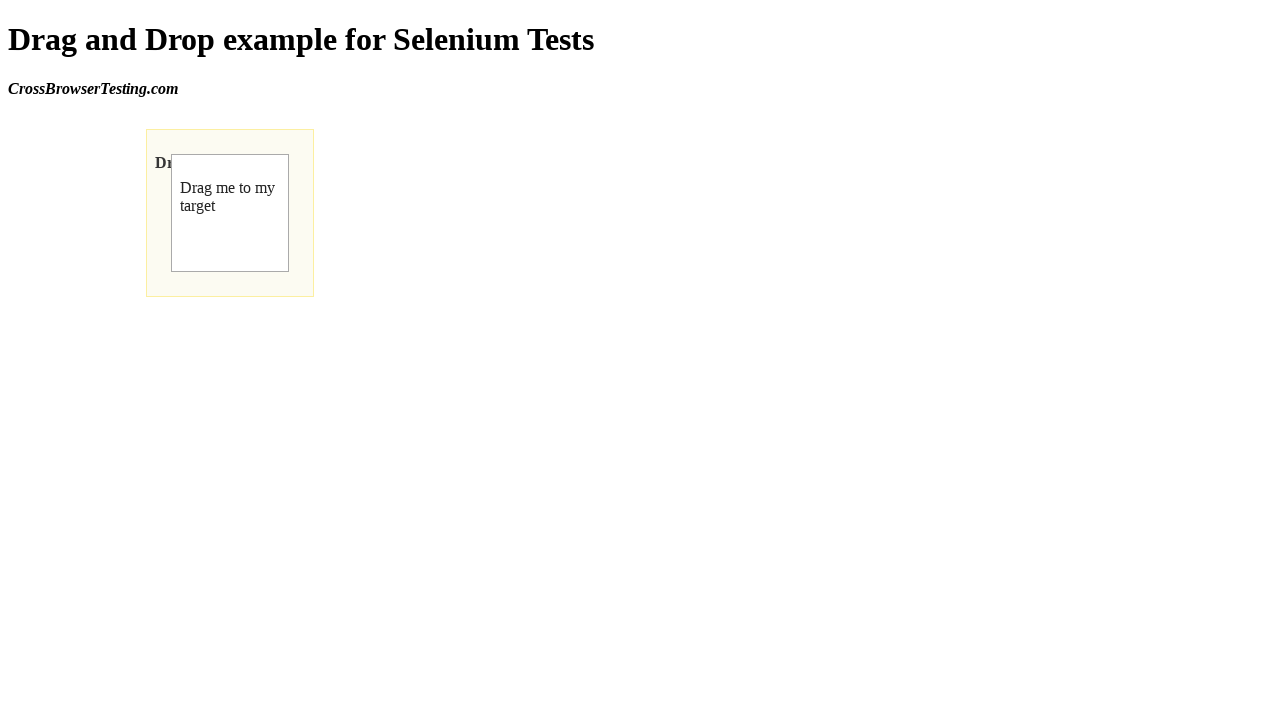

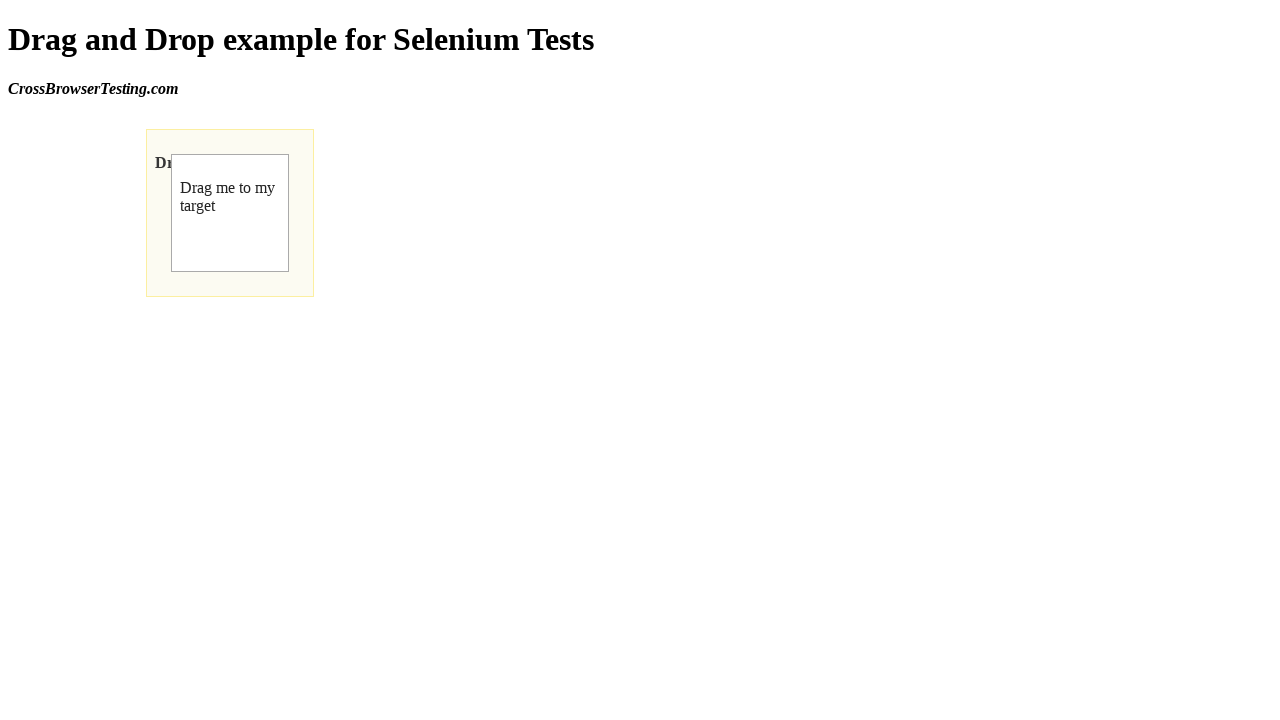